Tests keyboard shortcut functionality by copying text from one element and pasting it into another using Ctrl+A, Ctrl+C, and Ctrl+V keyboard combinations

Starting URL: https://extendsclass.com/xpath-tester.html

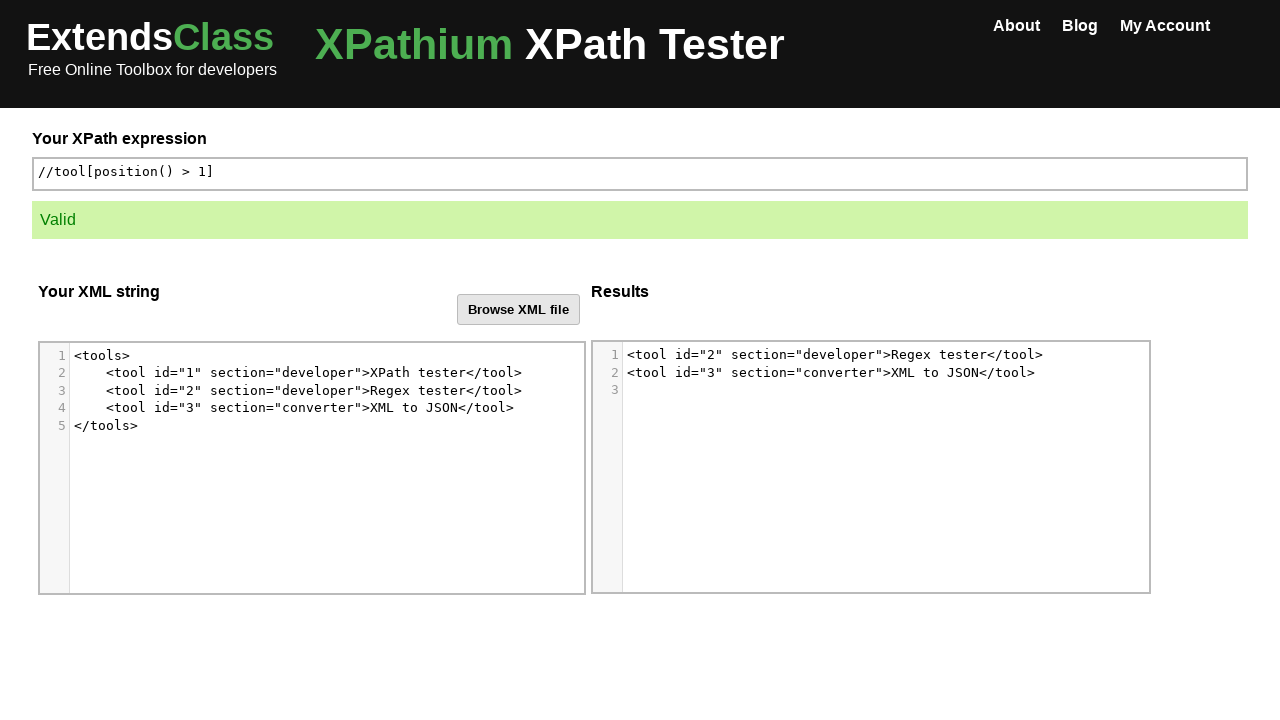

Located source element containing text to copy
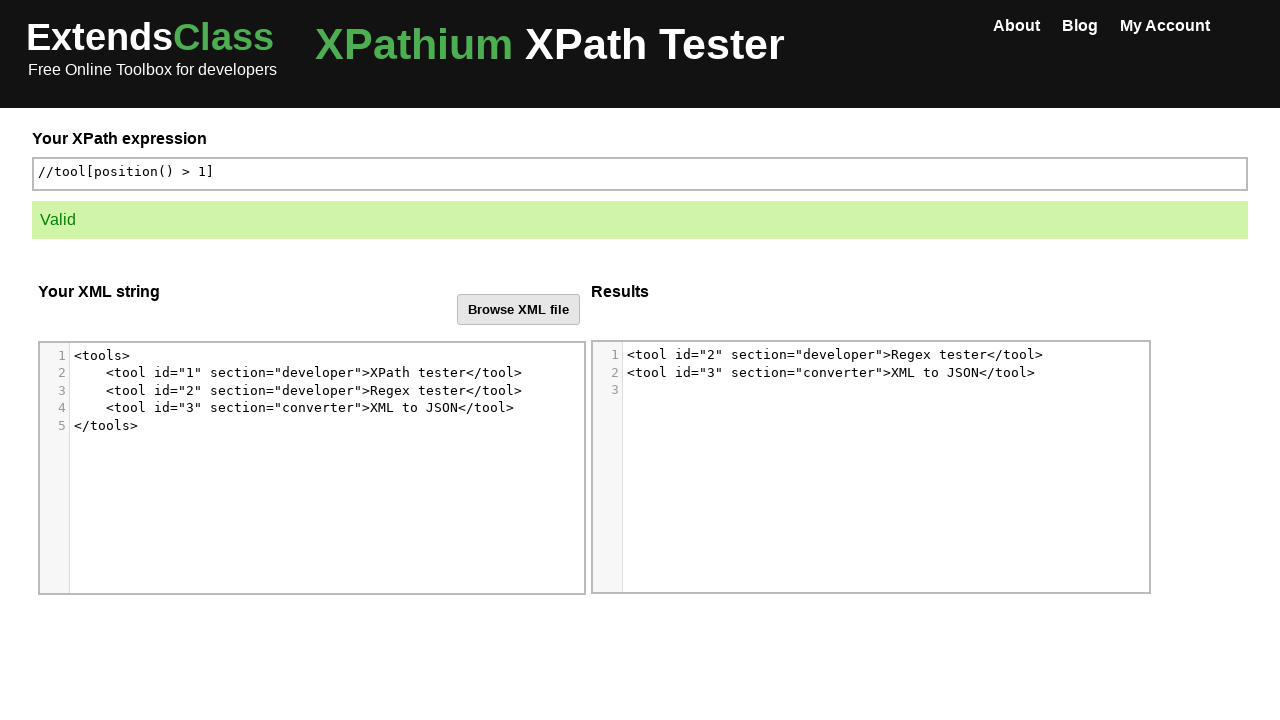

Clicked on source element to focus it at (327, 483) on xpath=//*[@id="dropZone"]/div[2]/div/div[6]
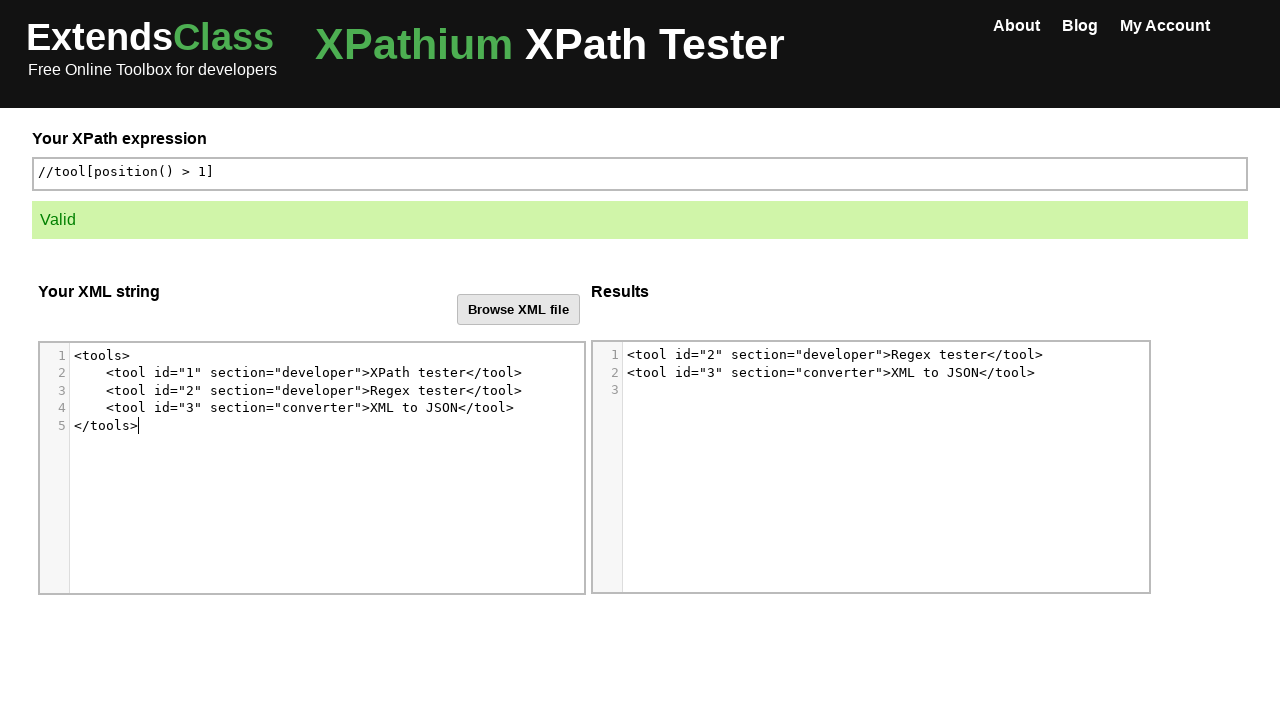

Pressed Ctrl+A to select all text in source element
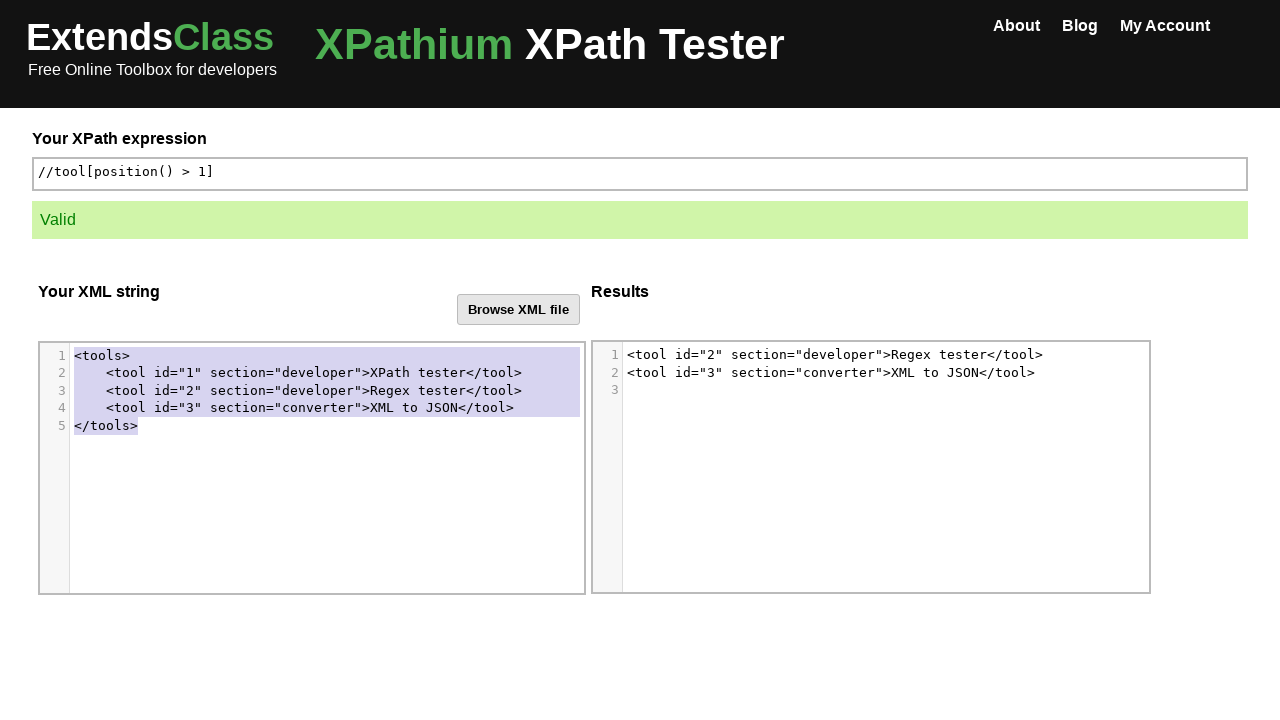

Pressed Ctrl+C to copy selected text
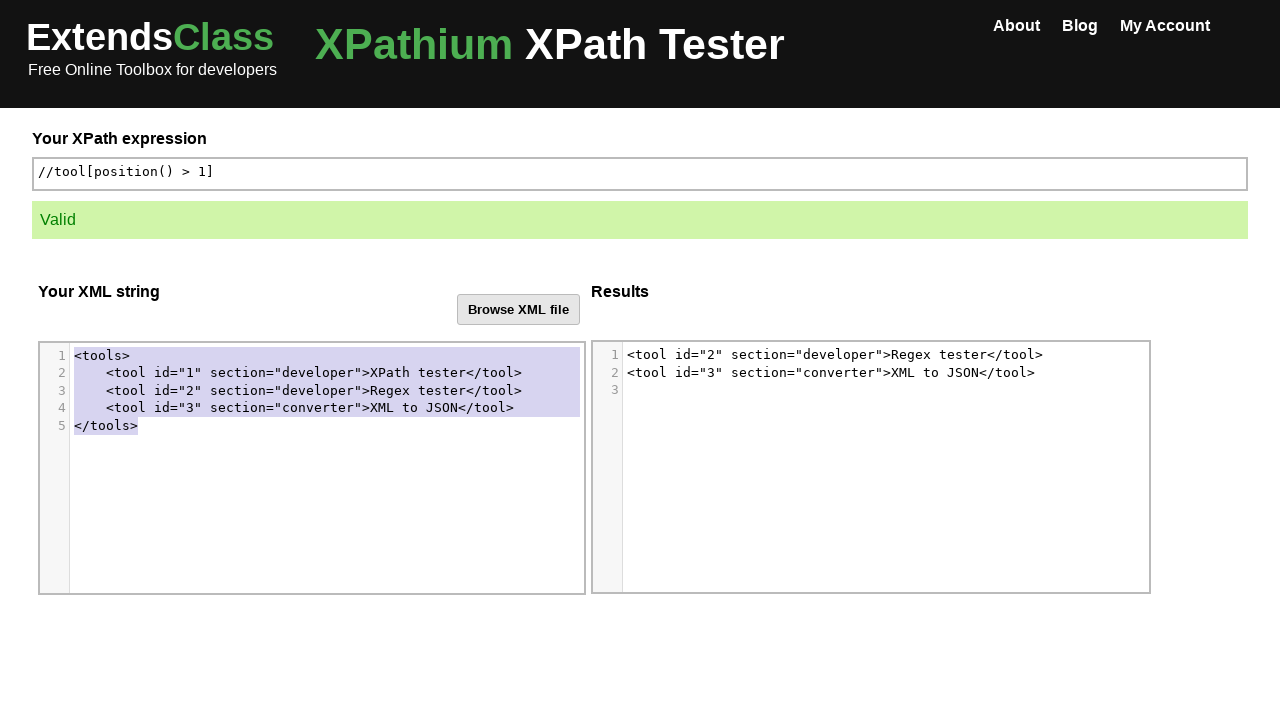

Located target element for pasting text
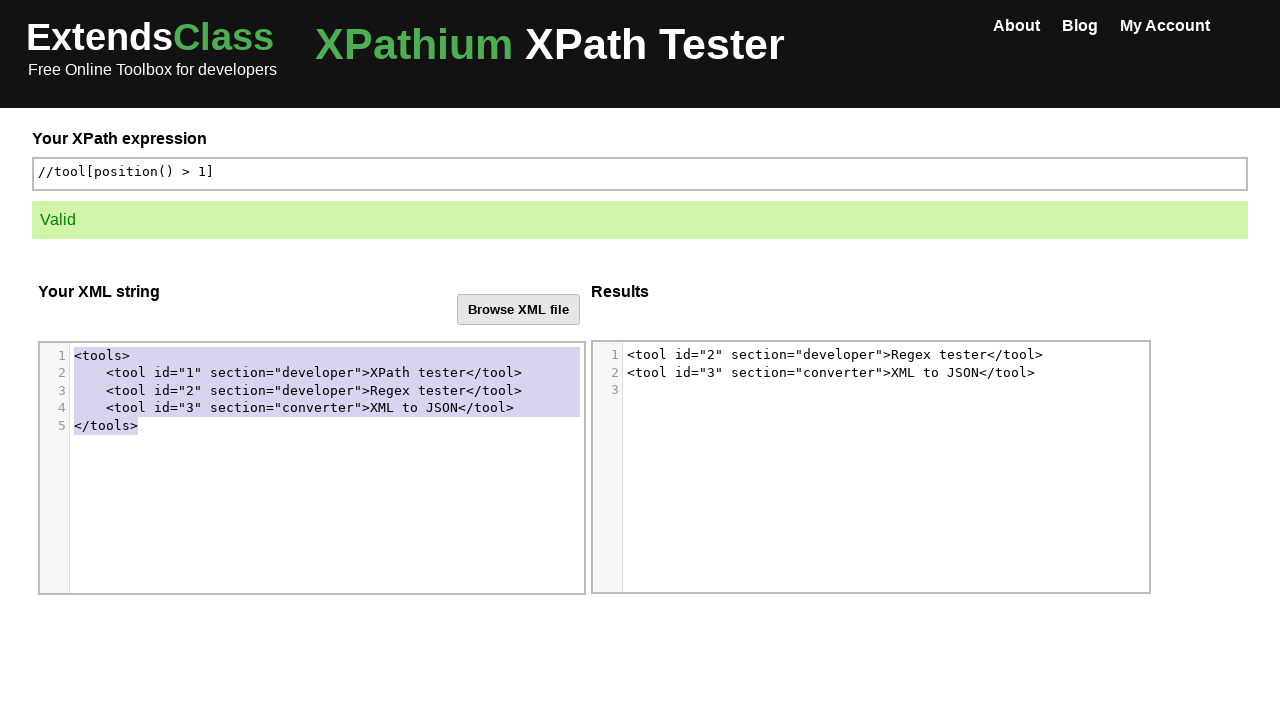

Clicked on target element to focus it at (886, 482) on xpath=/html/body/div[2]/div[3]/div[6]/div[2]/div/div[6]
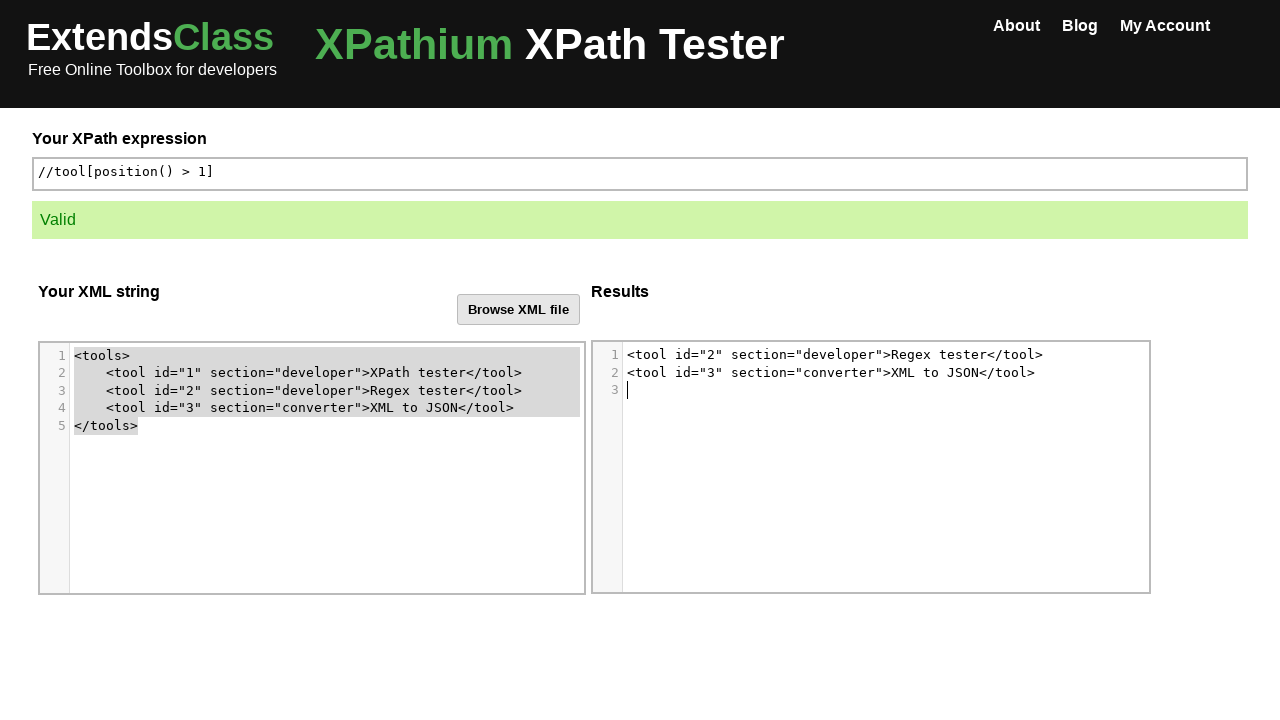

Pressed Ctrl+A to select all content in target element
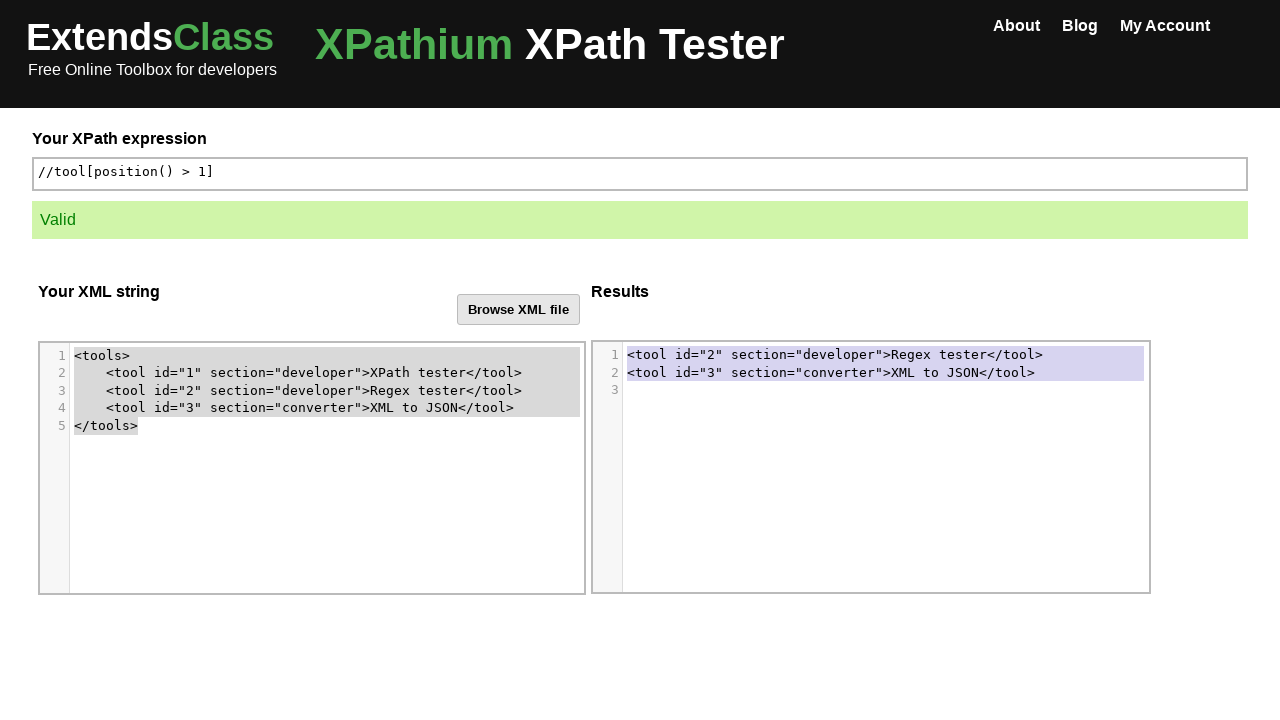

Pressed Ctrl+V to paste copied text into target element
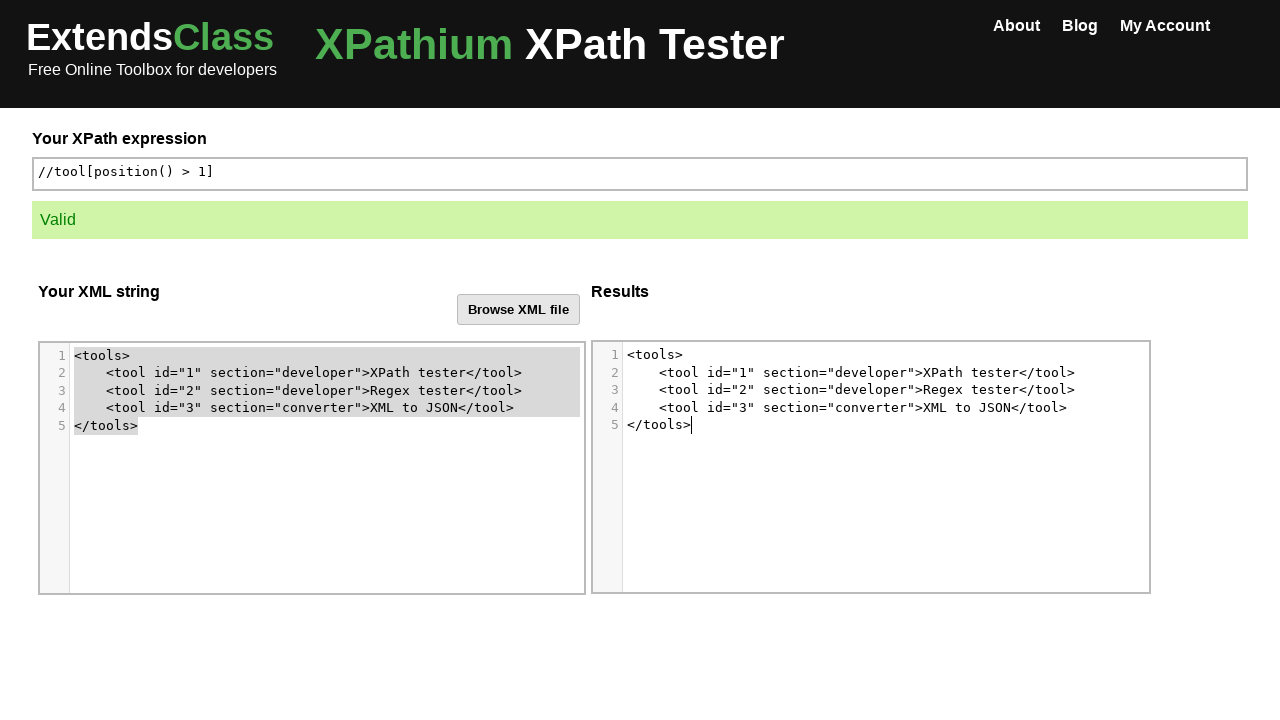

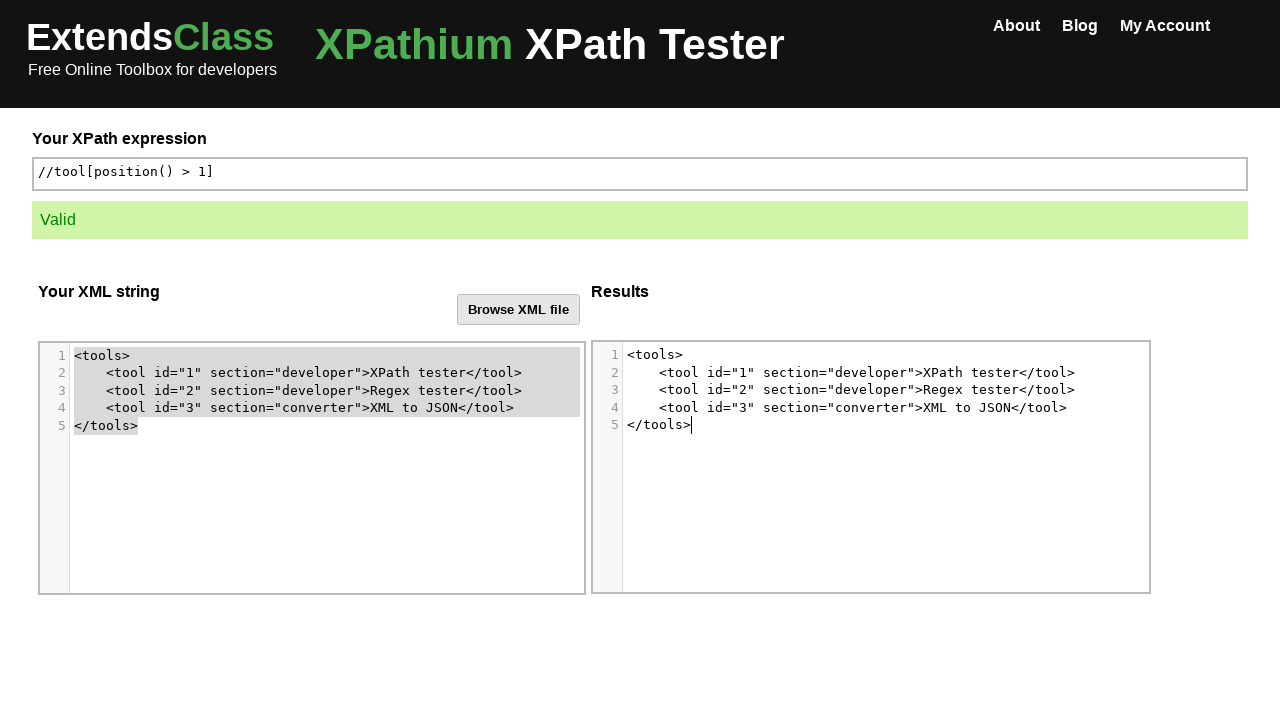